Tests browser window and tab handling by clicking buttons to open new tabs/windows, then iterating through all windows to verify they opened correctly

Starting URL: https://demoqa.com/browser-windows

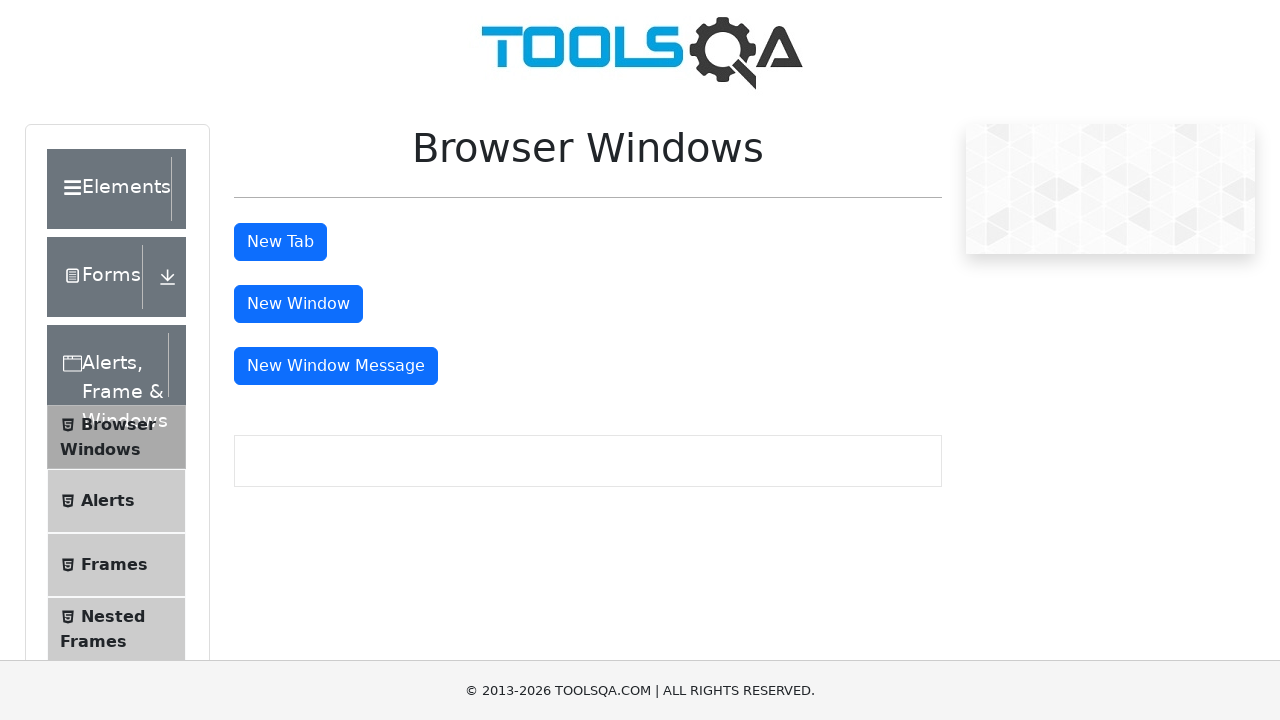

Clicked button to open new tab at (280, 242) on #tabButton
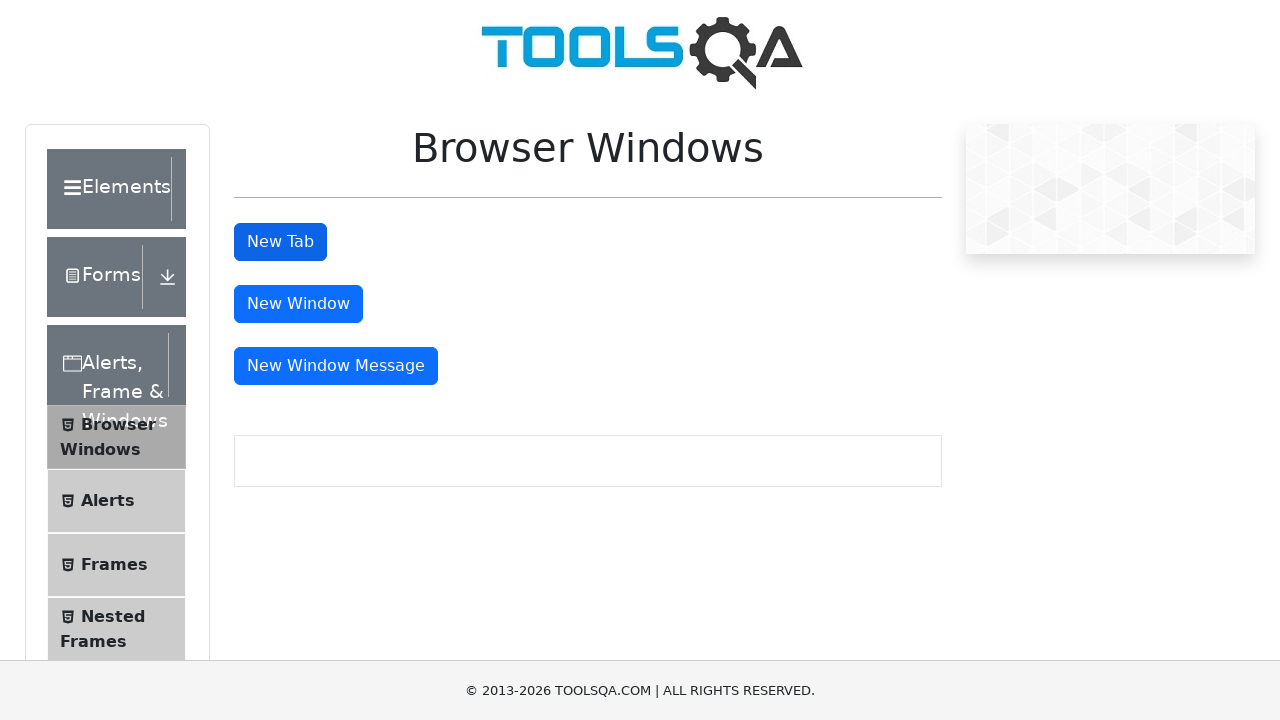

Clicked button to open new window at (298, 304) on #windowButton
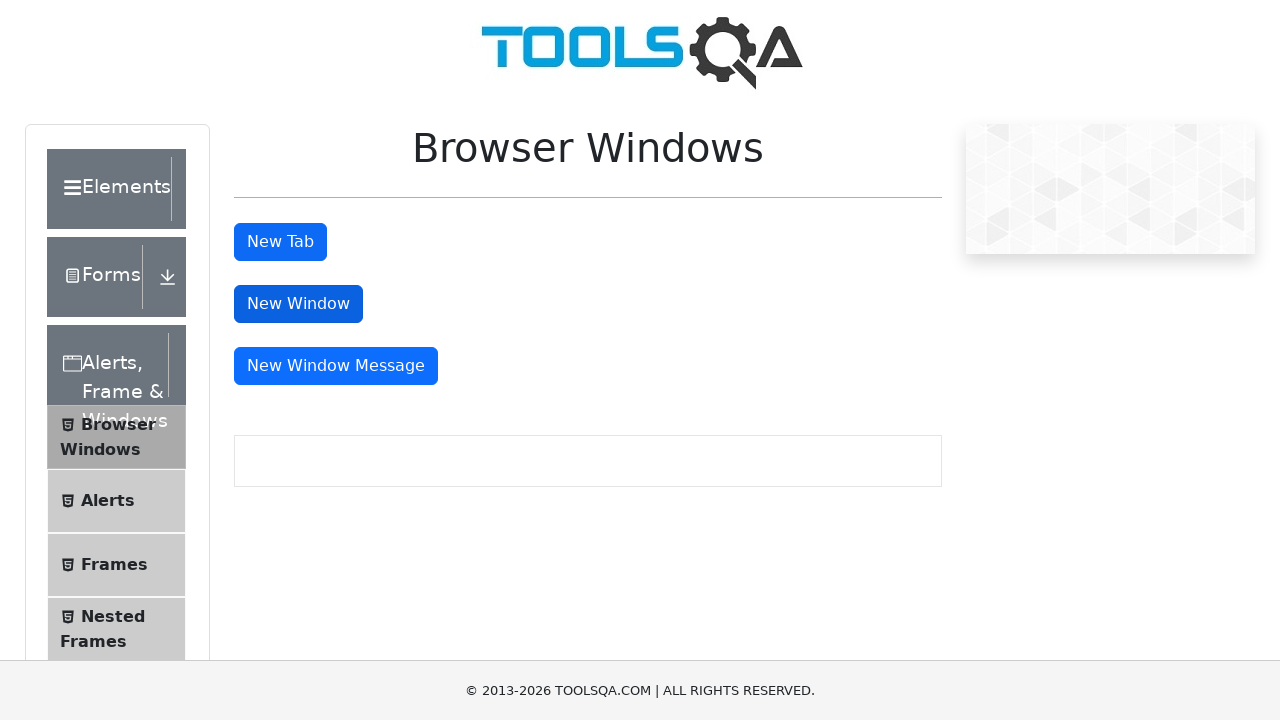

Clicked button to open new message window at (336, 366) on #messageWindowButton
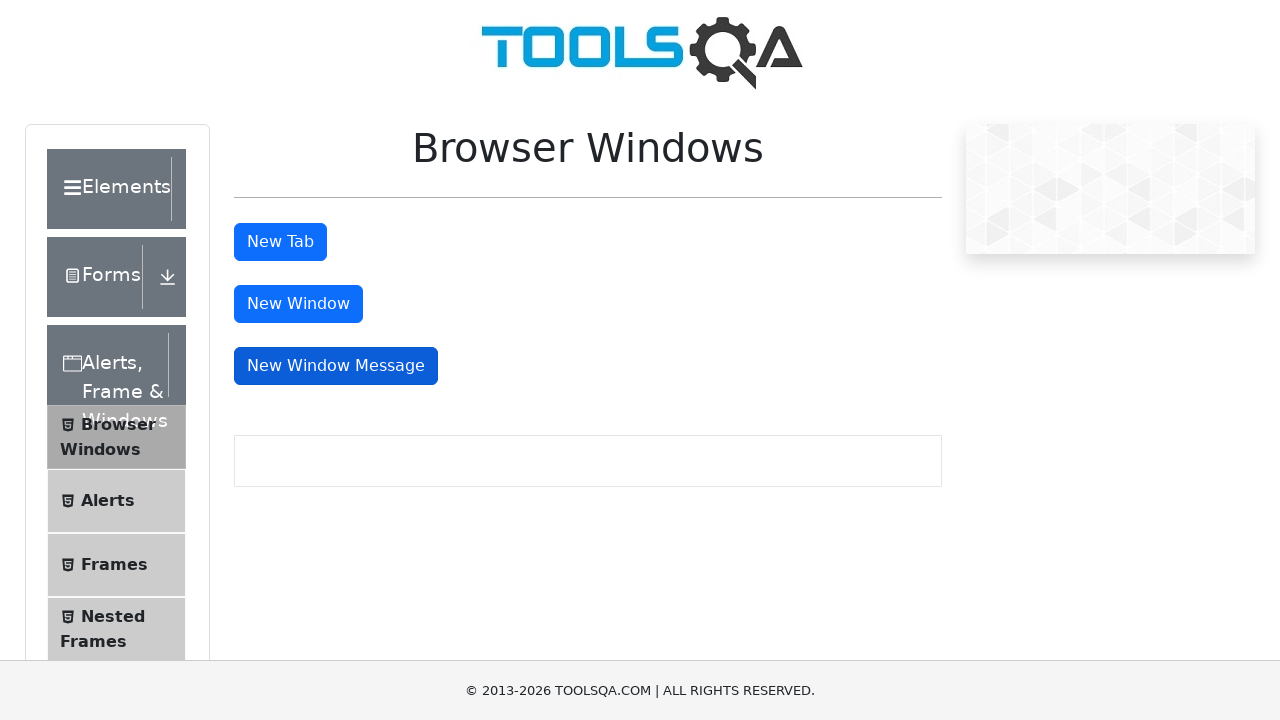

Waited 1 second for all windows to open
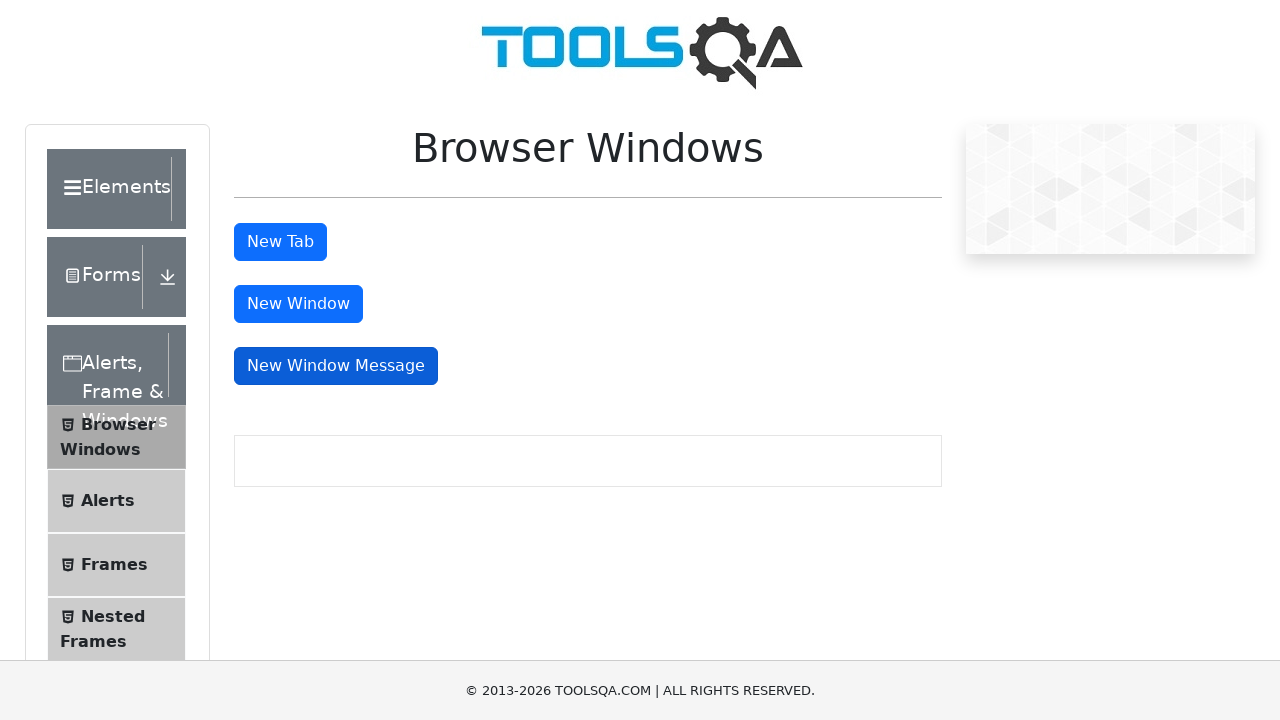

Retrieved all open pages/windows - total count: 4
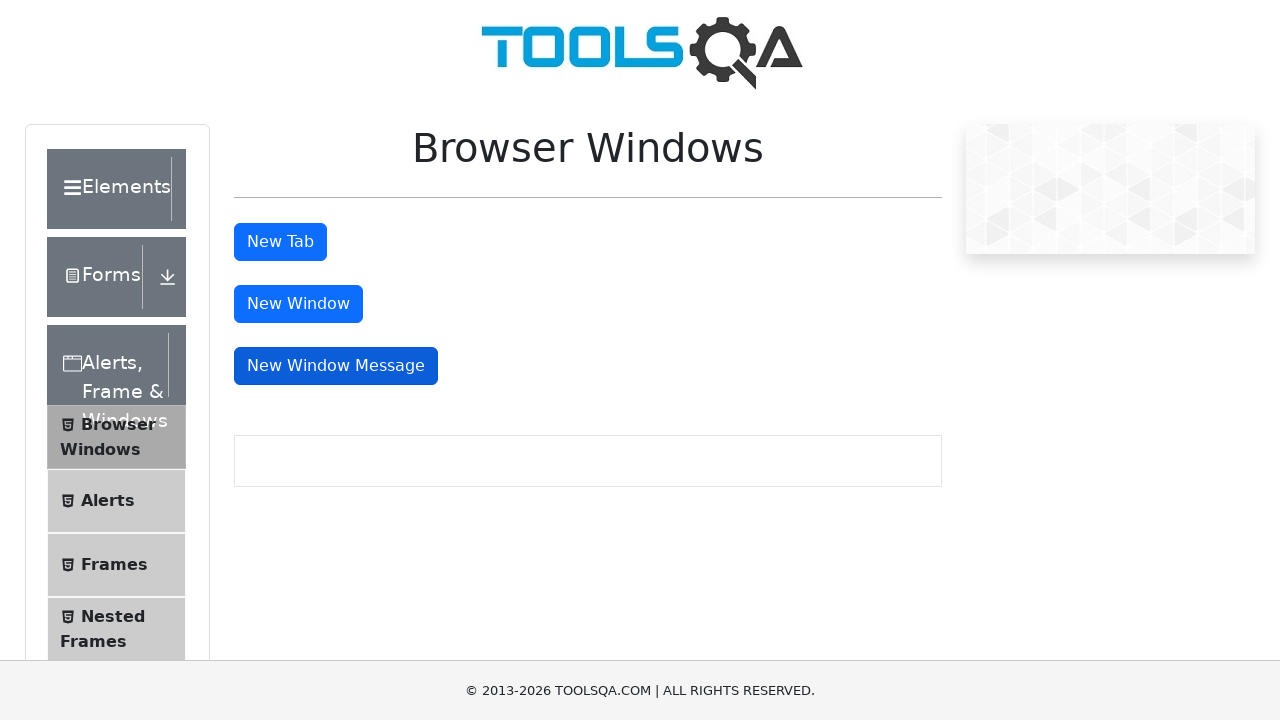

Retrieved title from page: 'demosite'
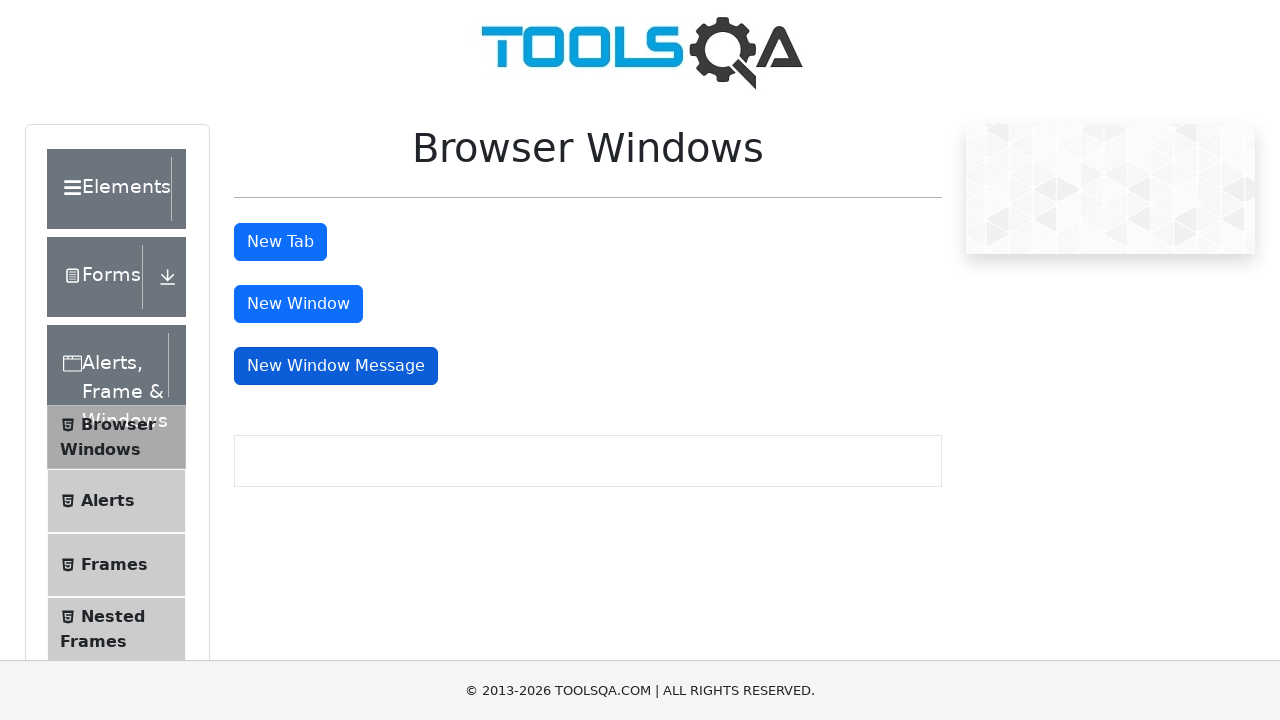

Retrieved title from page: ''
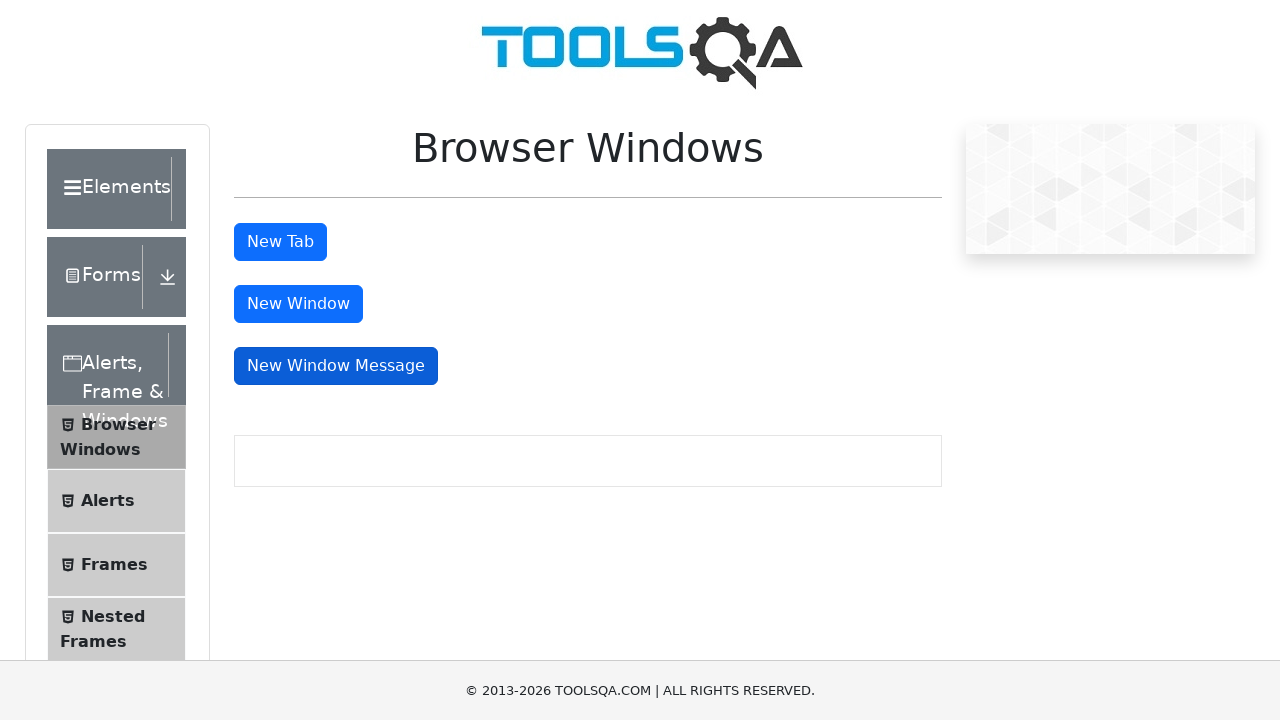

Closed non-main page/window
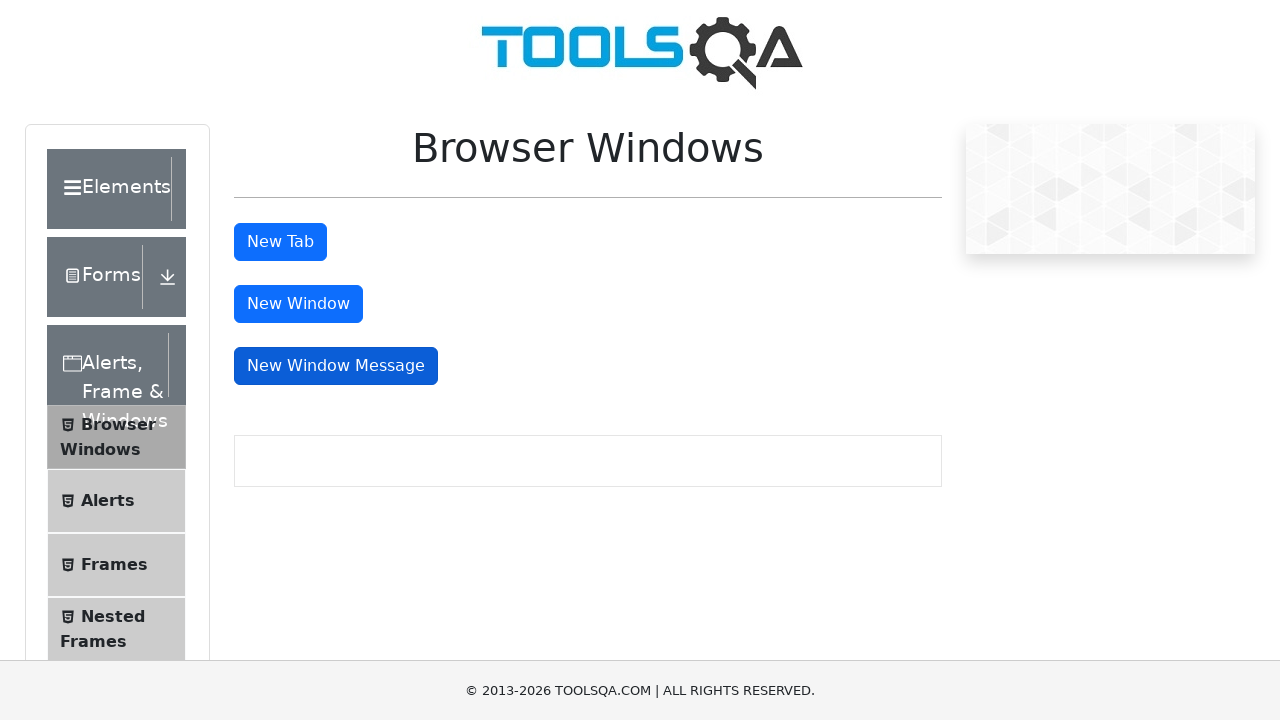

Retrieved title from page: ''
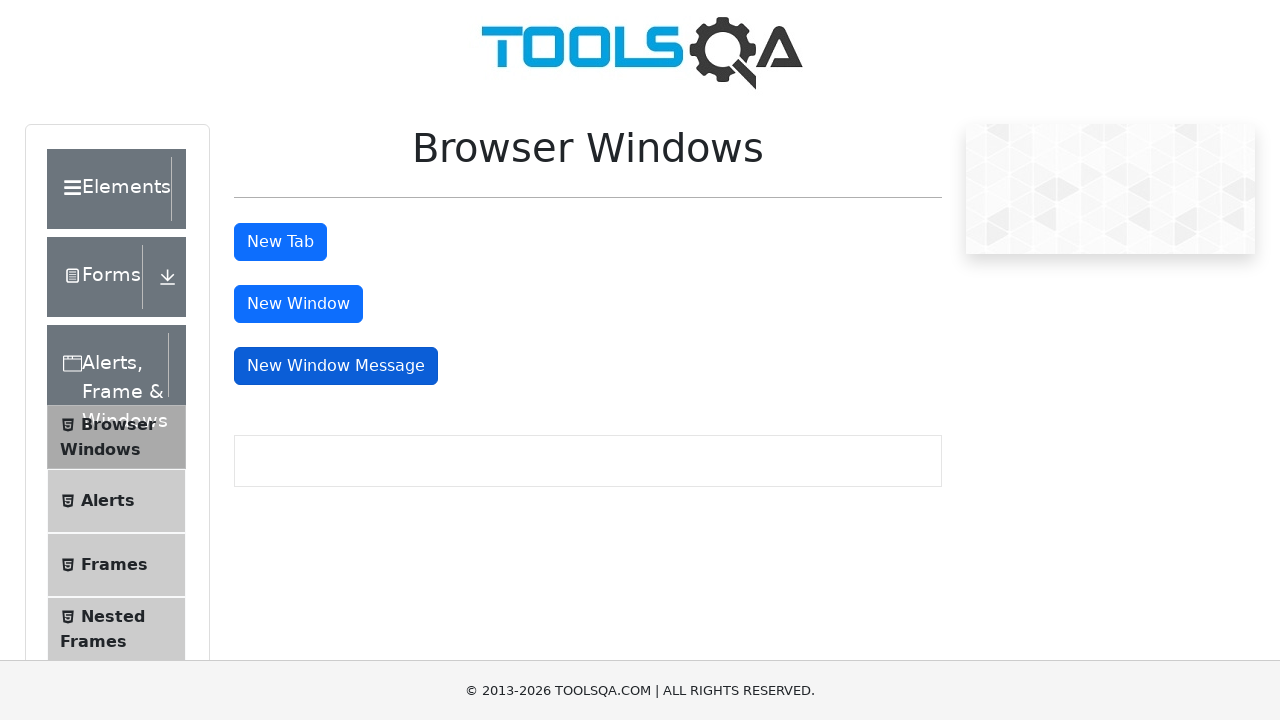

Closed non-main page/window
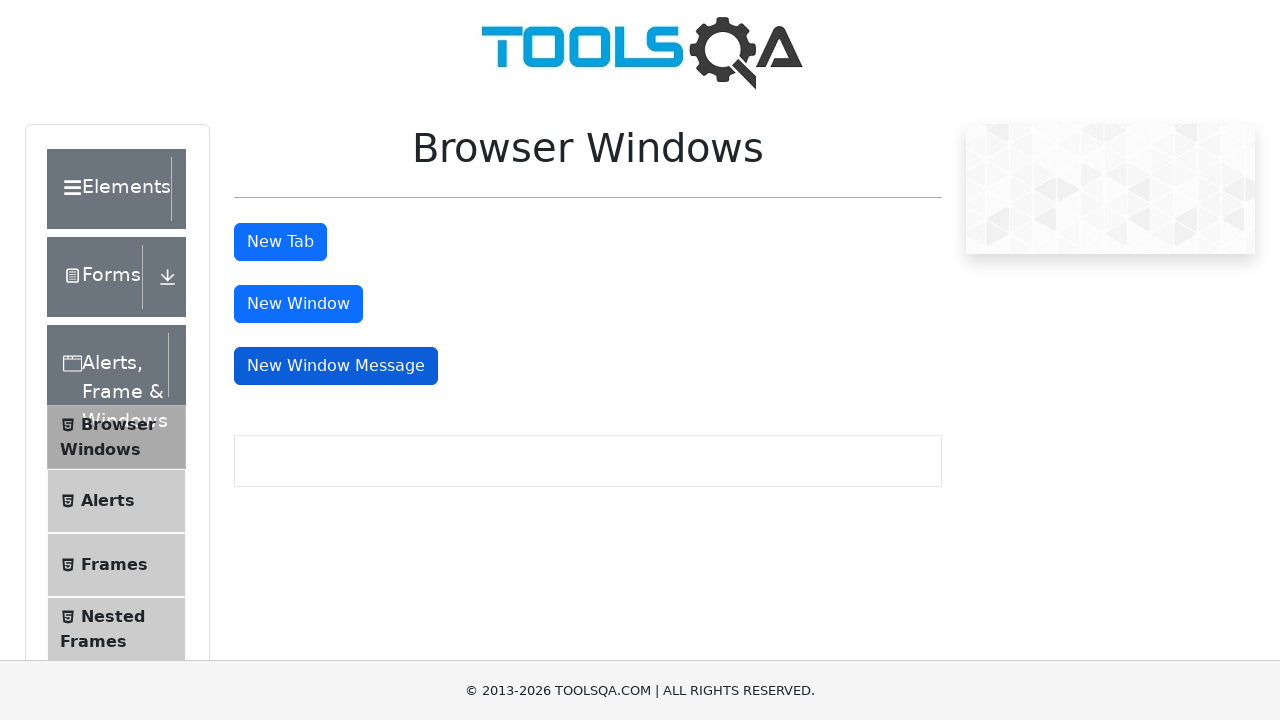

Retrieved title from page: ''
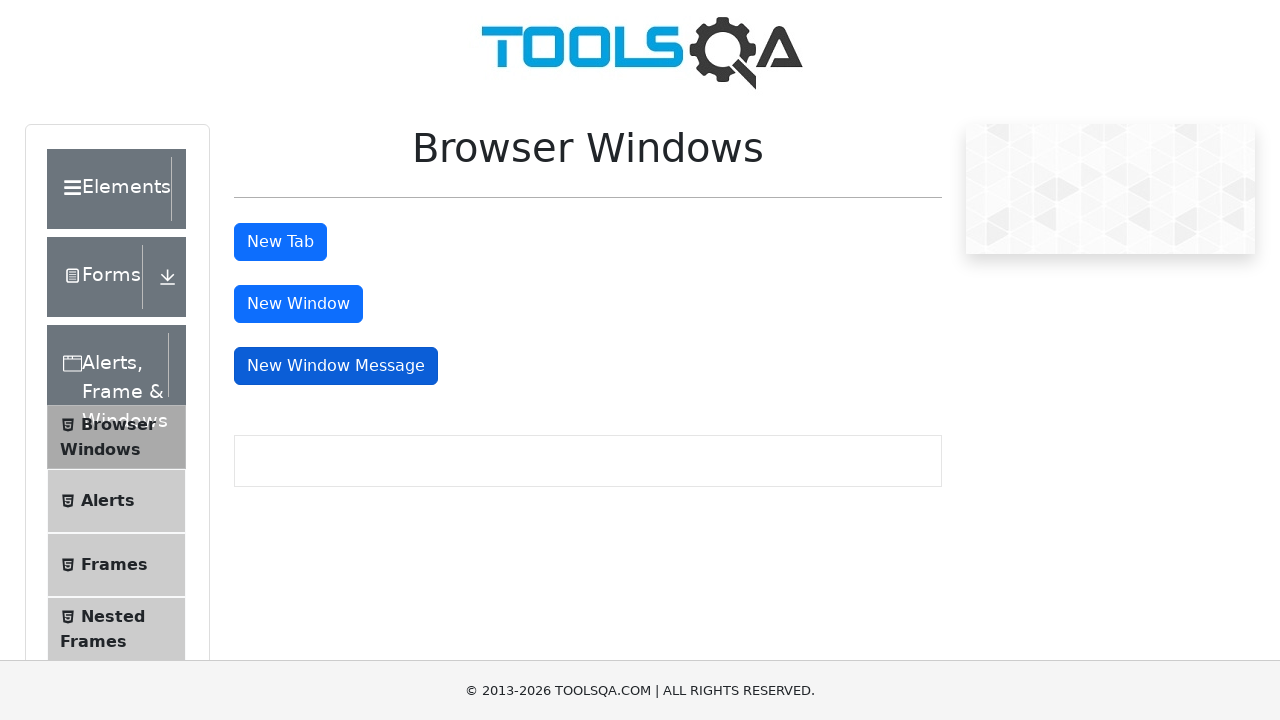

Closed non-main page/window
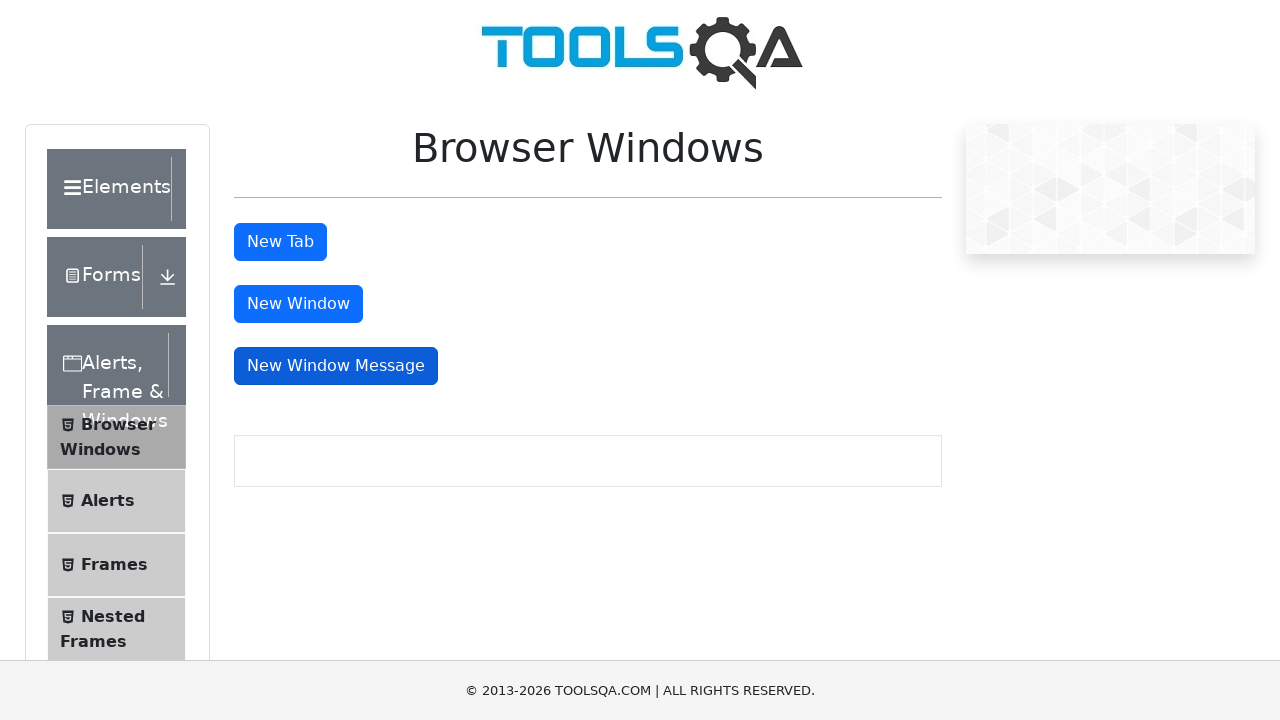

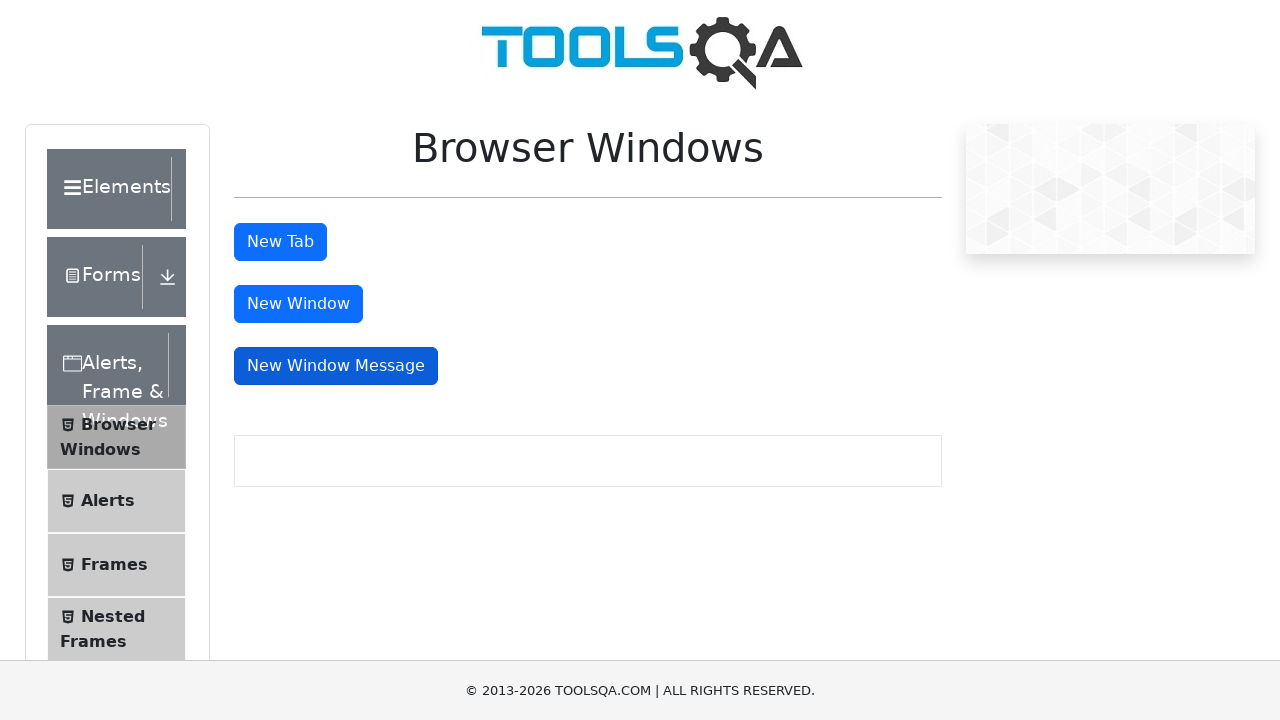